Tests different types of JavaScript alerts including simple alert, confirmation alert, and prompt alert by triggering them and handling the dialogs

Starting URL: https://the-internet.herokuapp.com/javascript_alerts

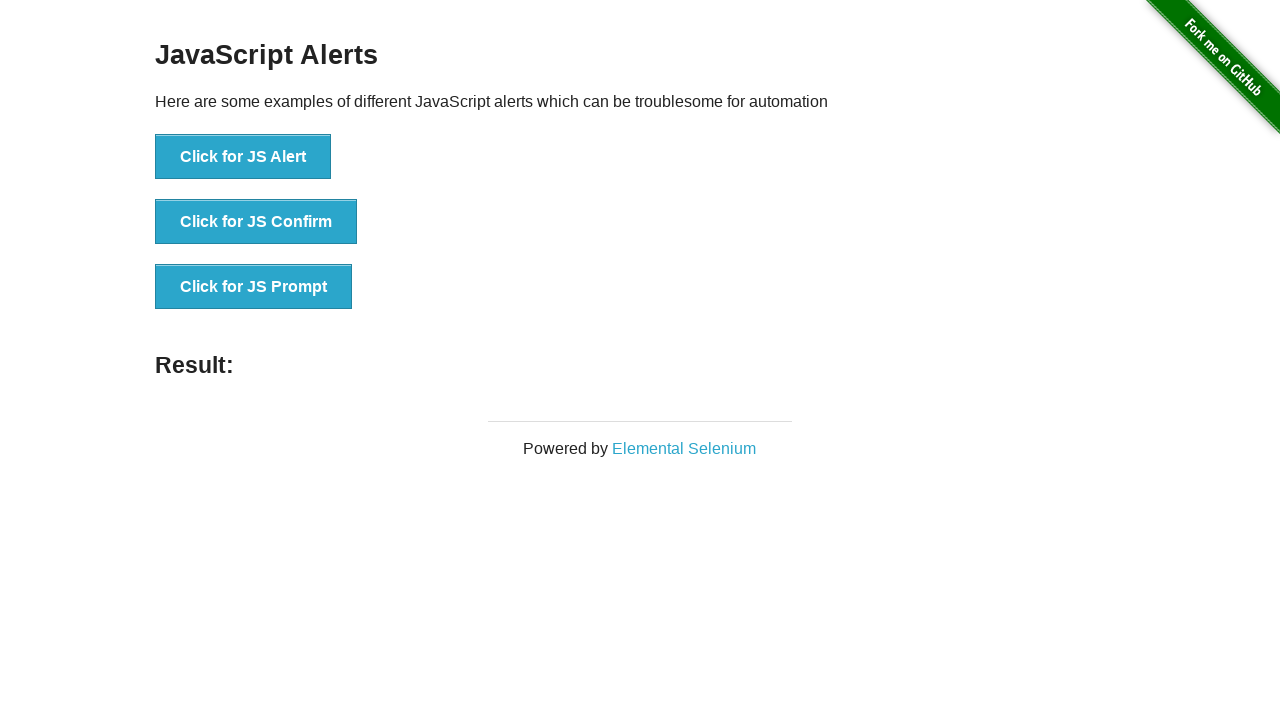

Clicked button to trigger simple JavaScript alert at (243, 157) on xpath=//button[text()='Click for JS Alert']
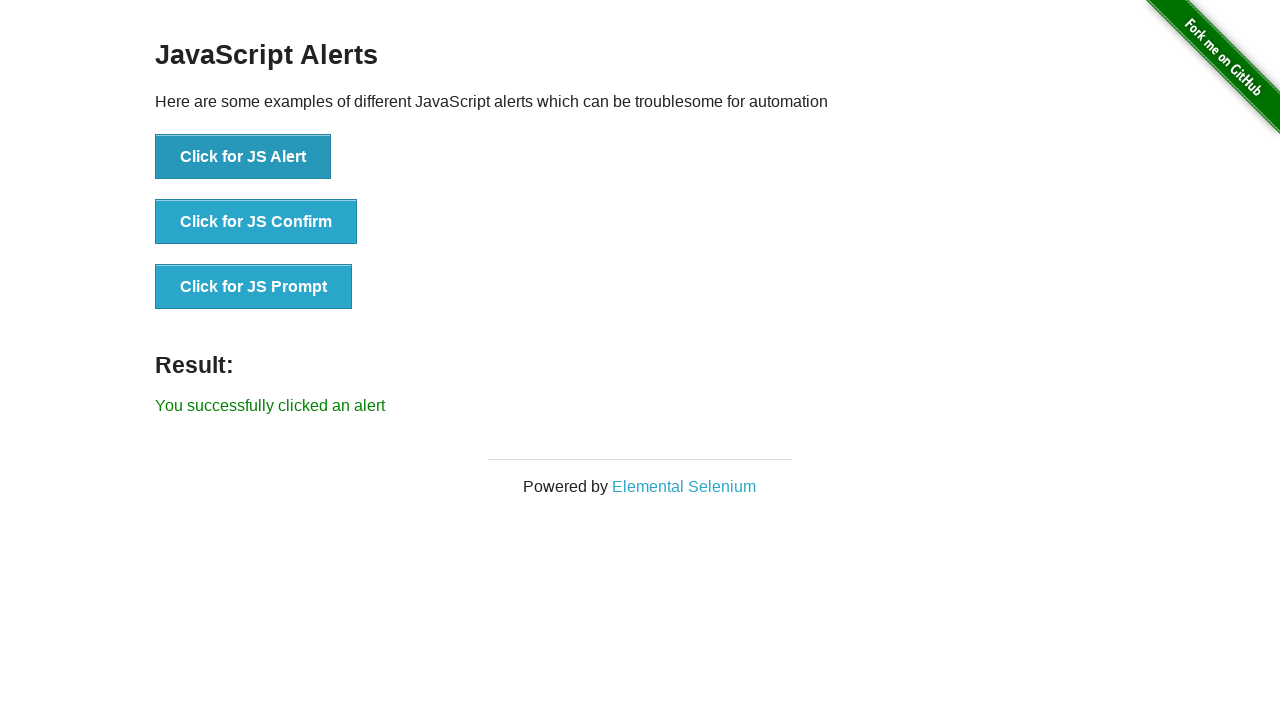

Set up dialog handler to accept alert
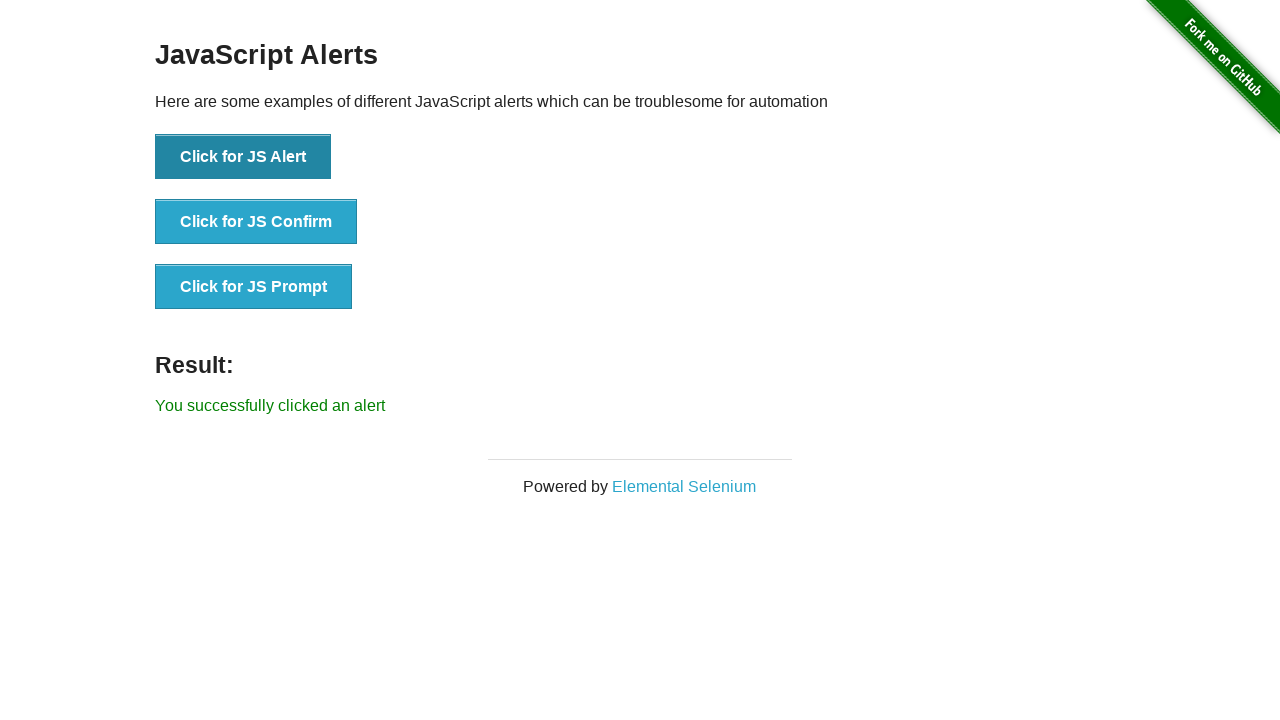

Clicked button to trigger confirmation alert at (256, 222) on xpath=//button[text()='Click for JS Confirm']
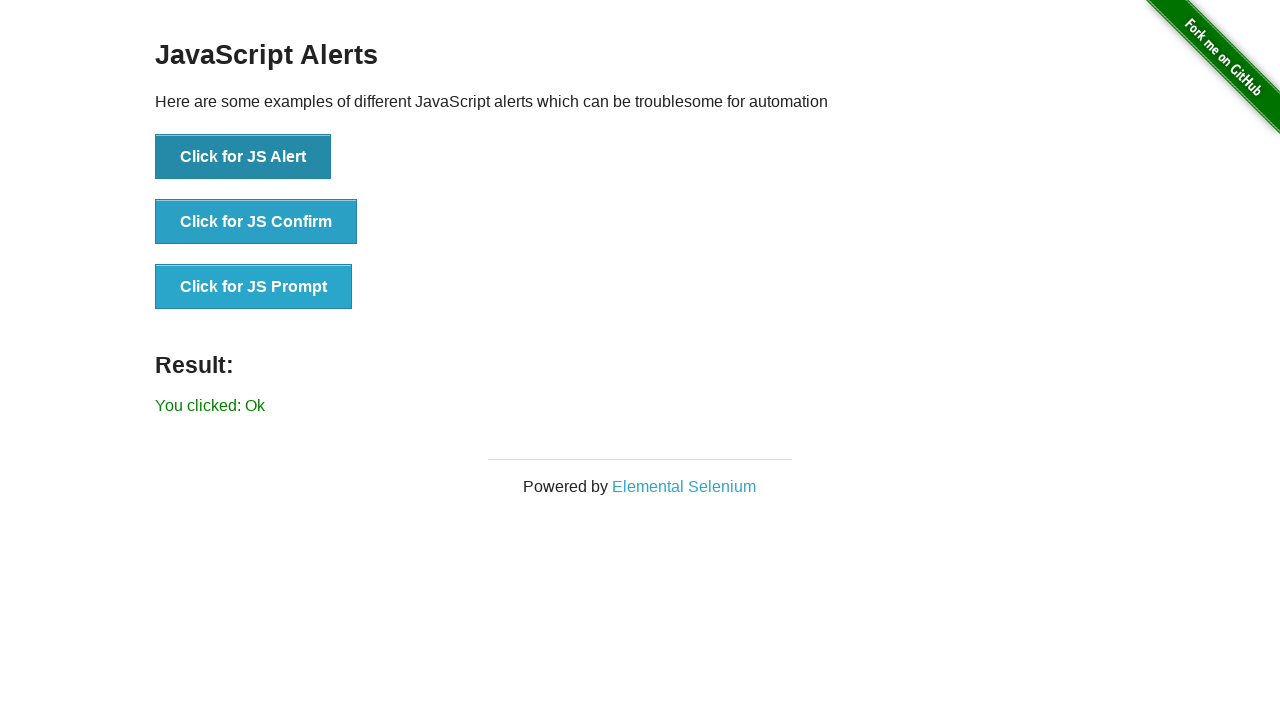

Set up dialog handler to dismiss confirmation alert
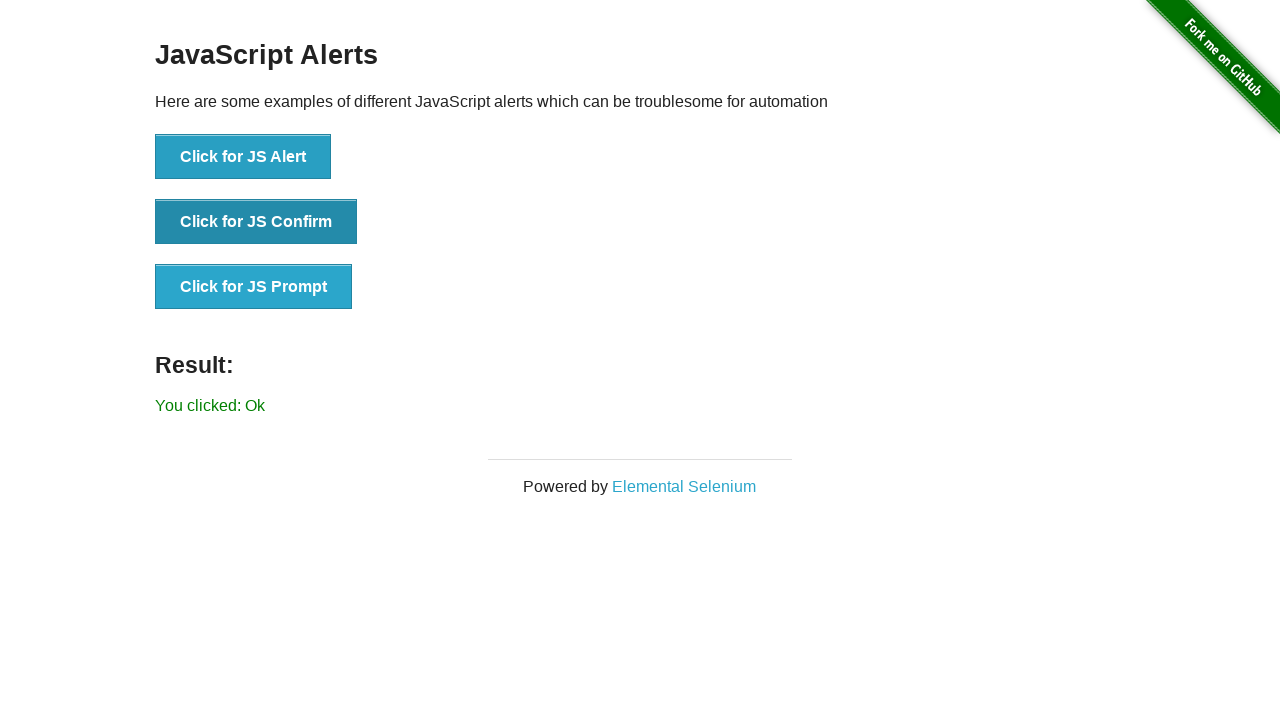

Clicked button to trigger prompt alert at (254, 287) on xpath=//button[text()='Click for JS Prompt']
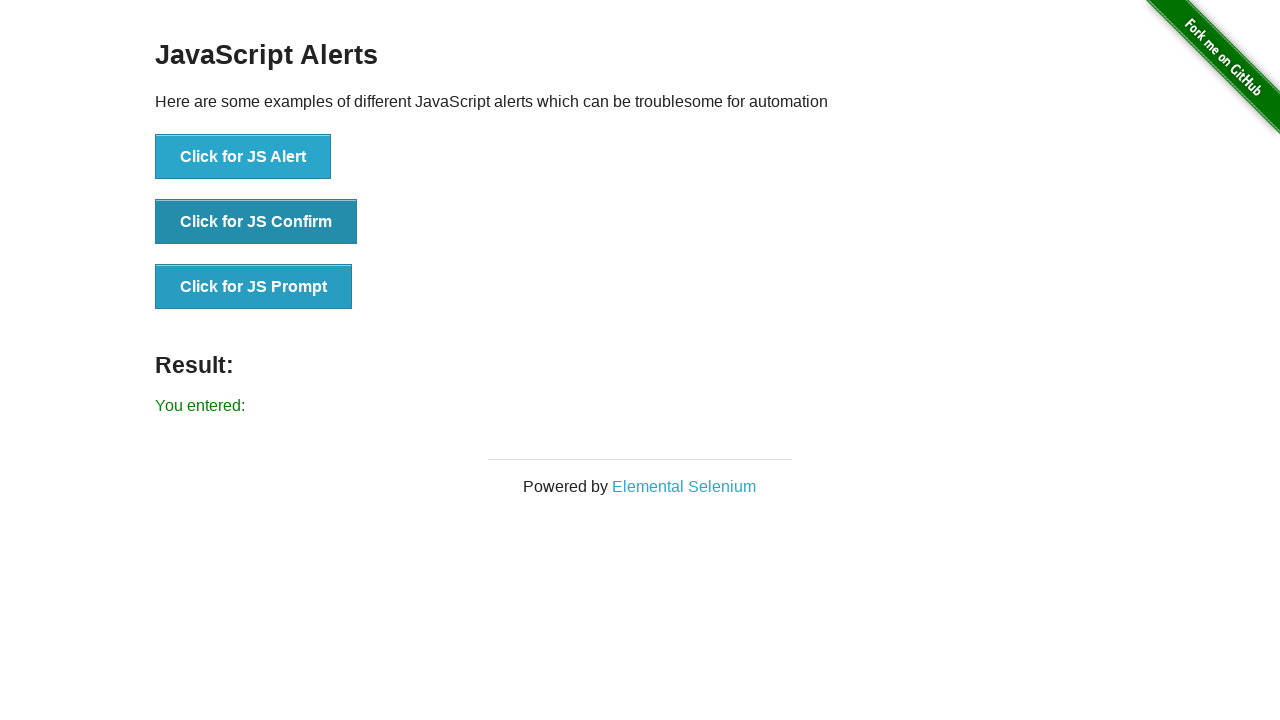

Set up dialog handler to accept prompt with text 'welcome'
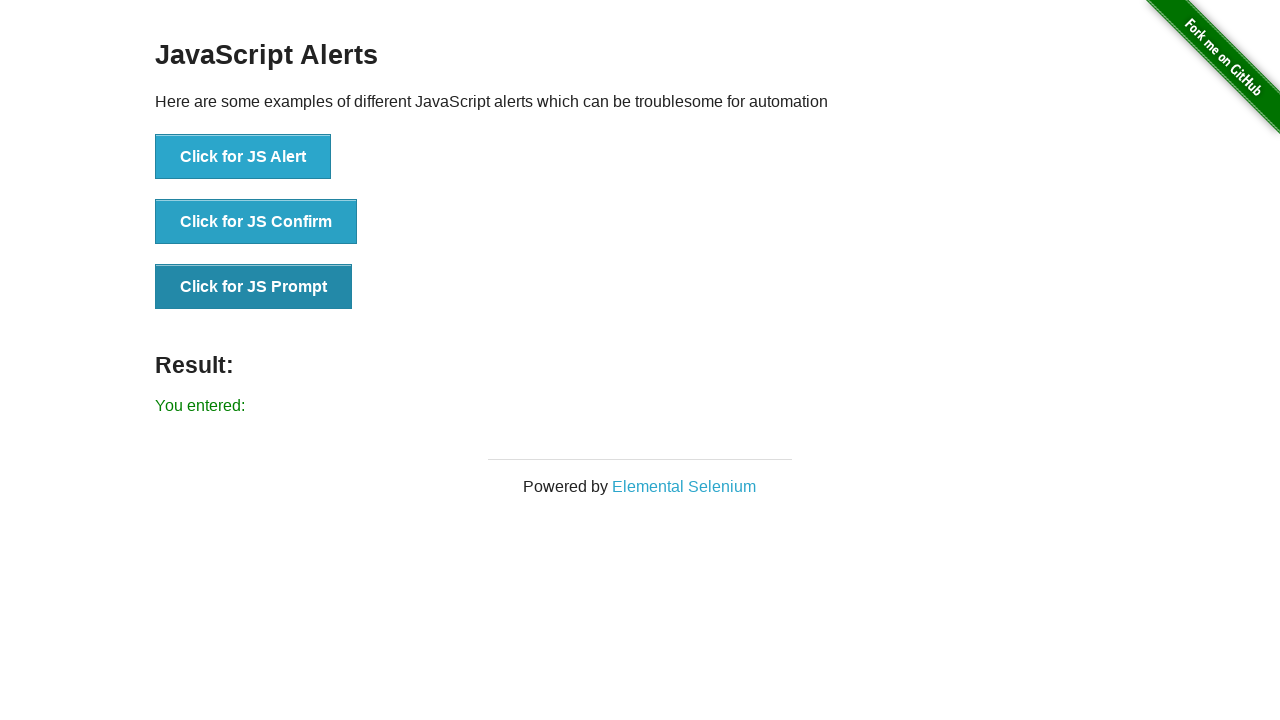

Retrieved result text from page
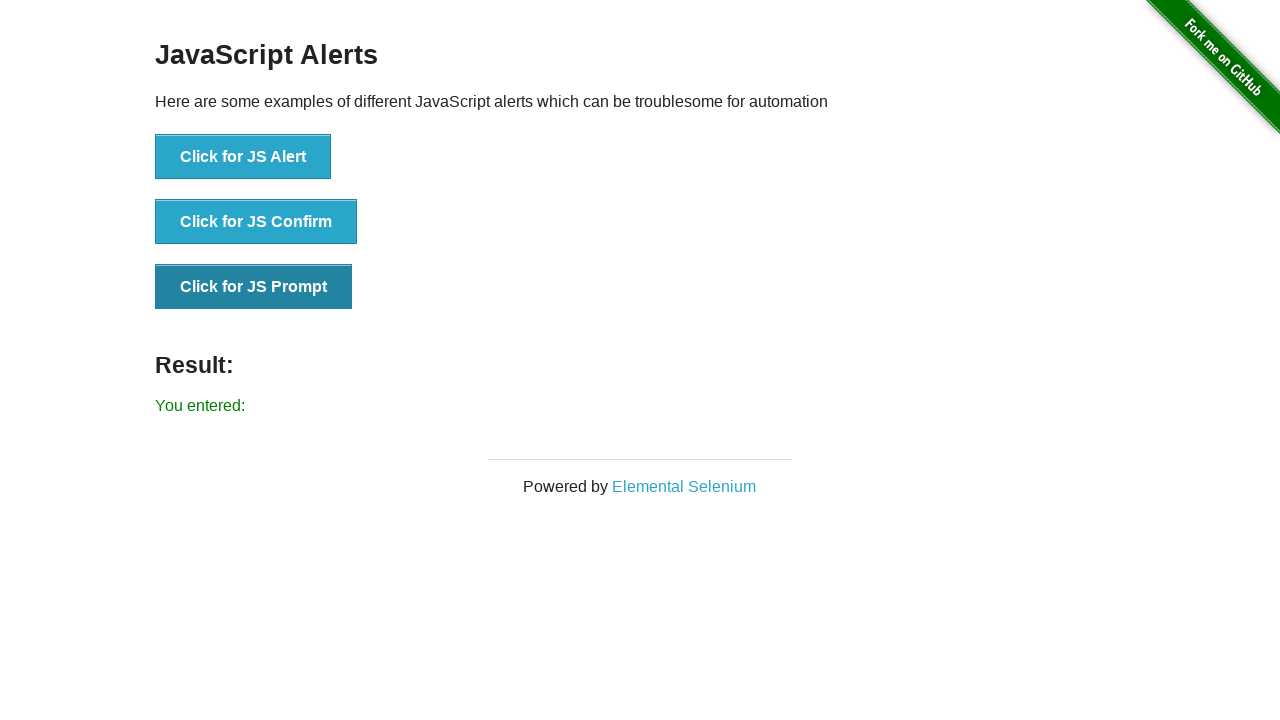

Printed result: You entered: 
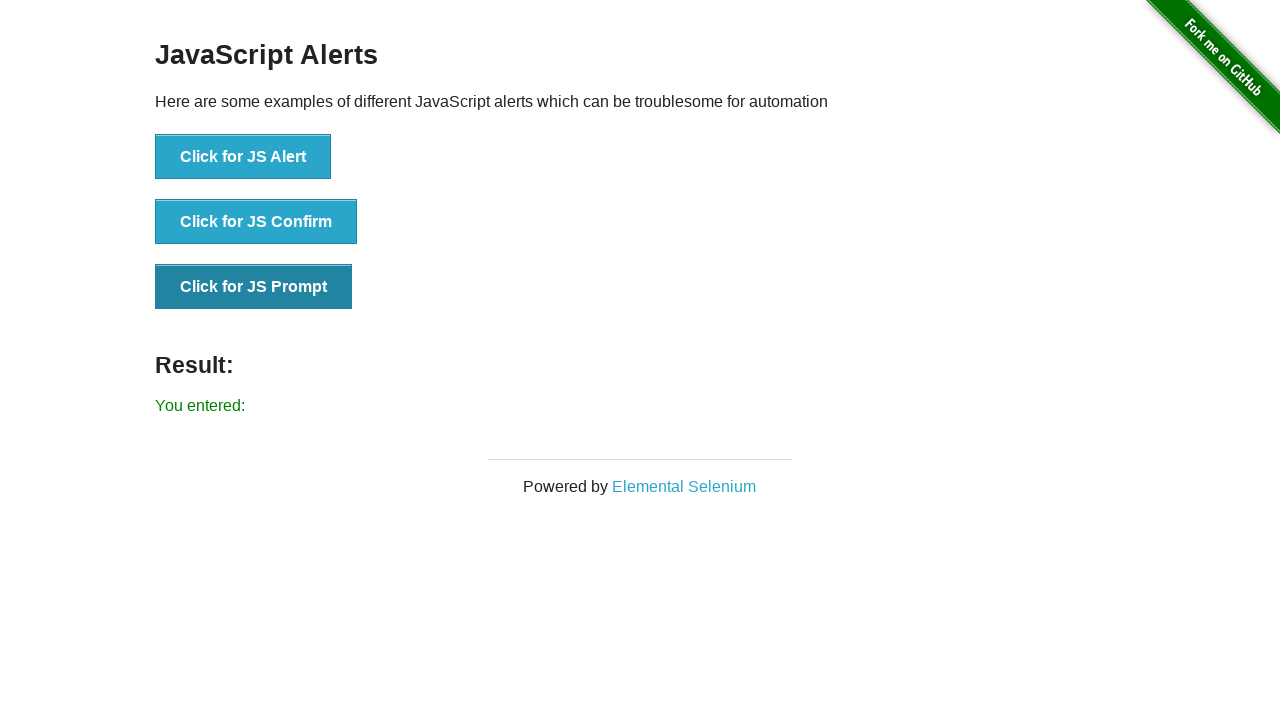

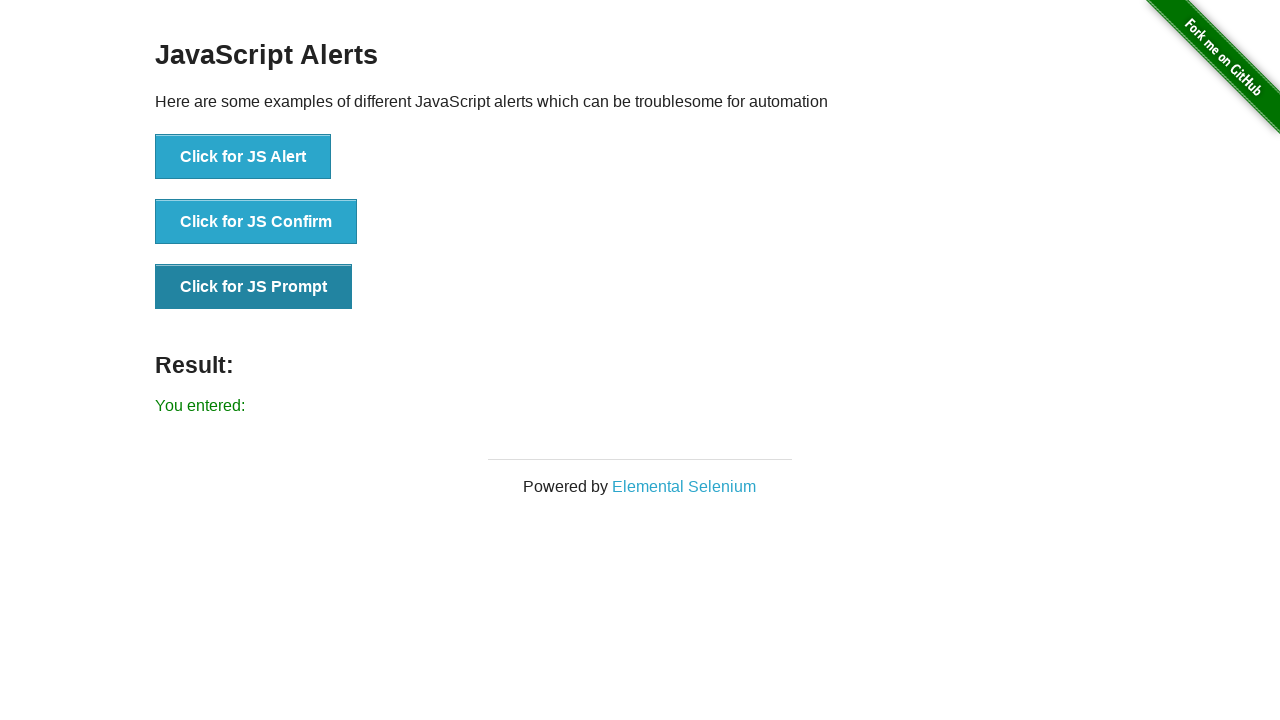